Tests window handling functionality by clicking buttons that open new windows, counting opened windows, and closing windows except the primary one

Starting URL: https://leafground.com/window.xhtml

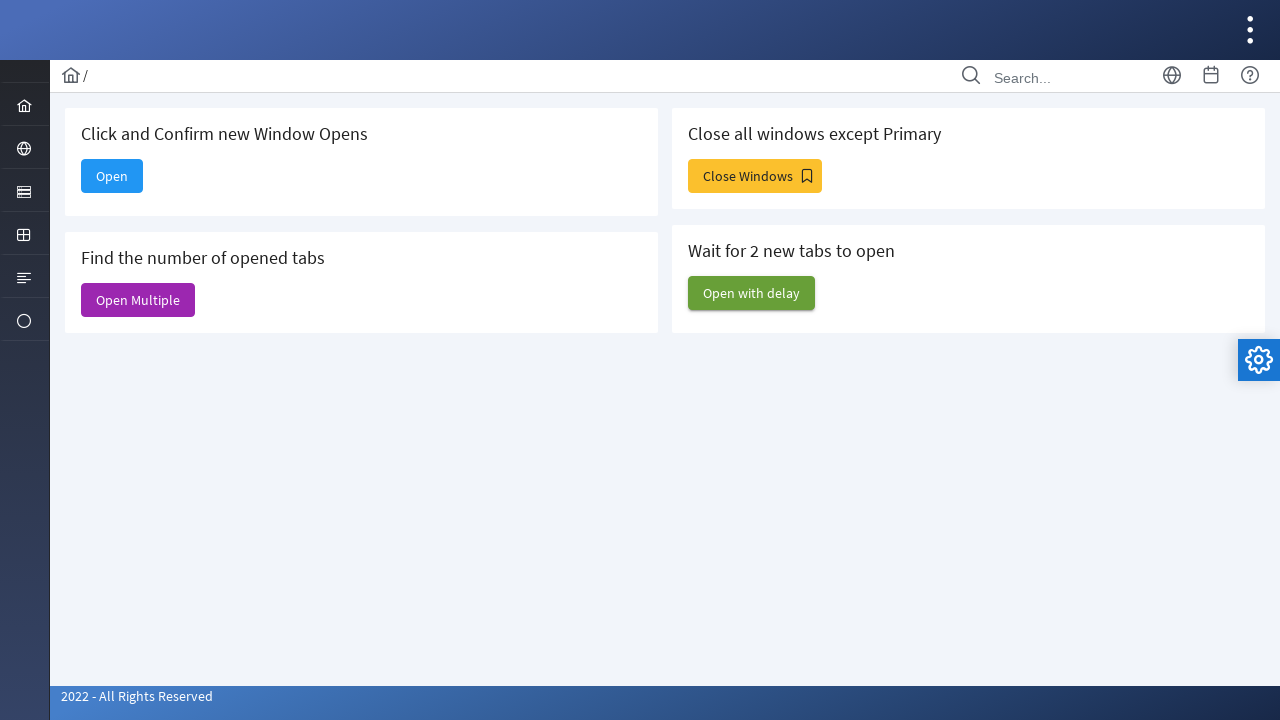

Clicked first button to open new window at (112, 176) on xpath=//button[@class='ui-button ui-widget ui-state-default ui-corner-all ui-but
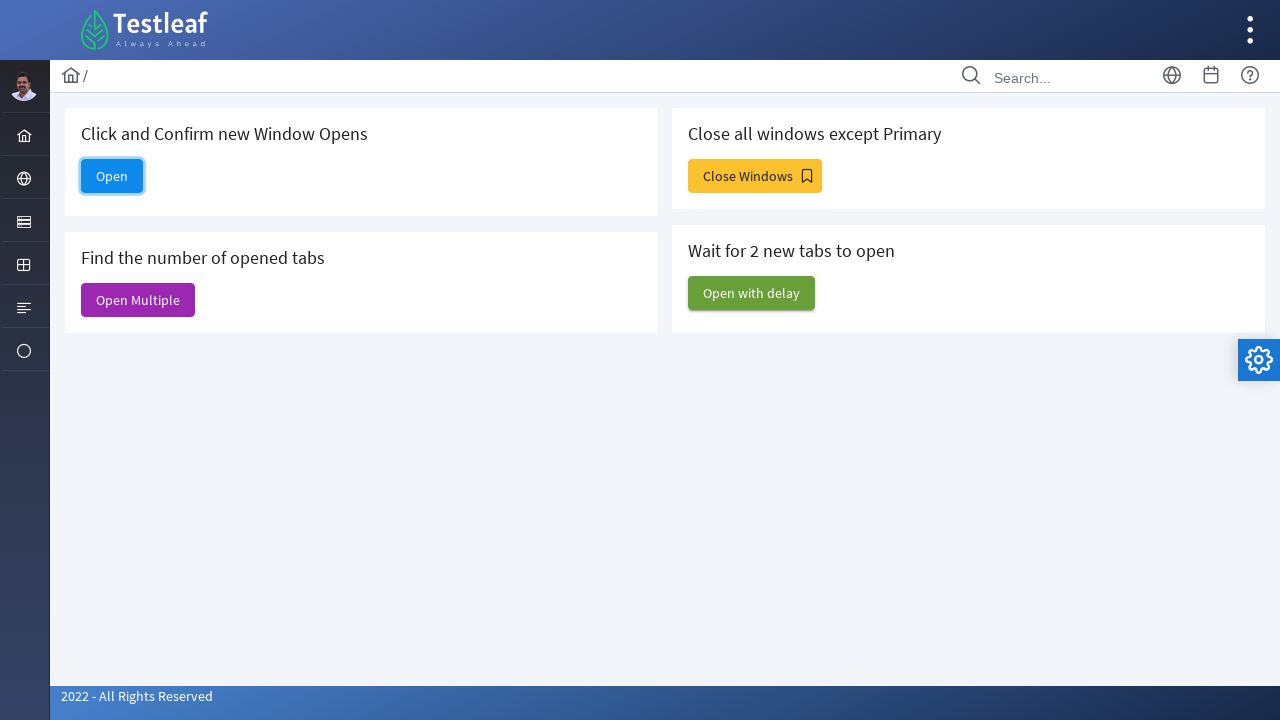

New window opened with title 
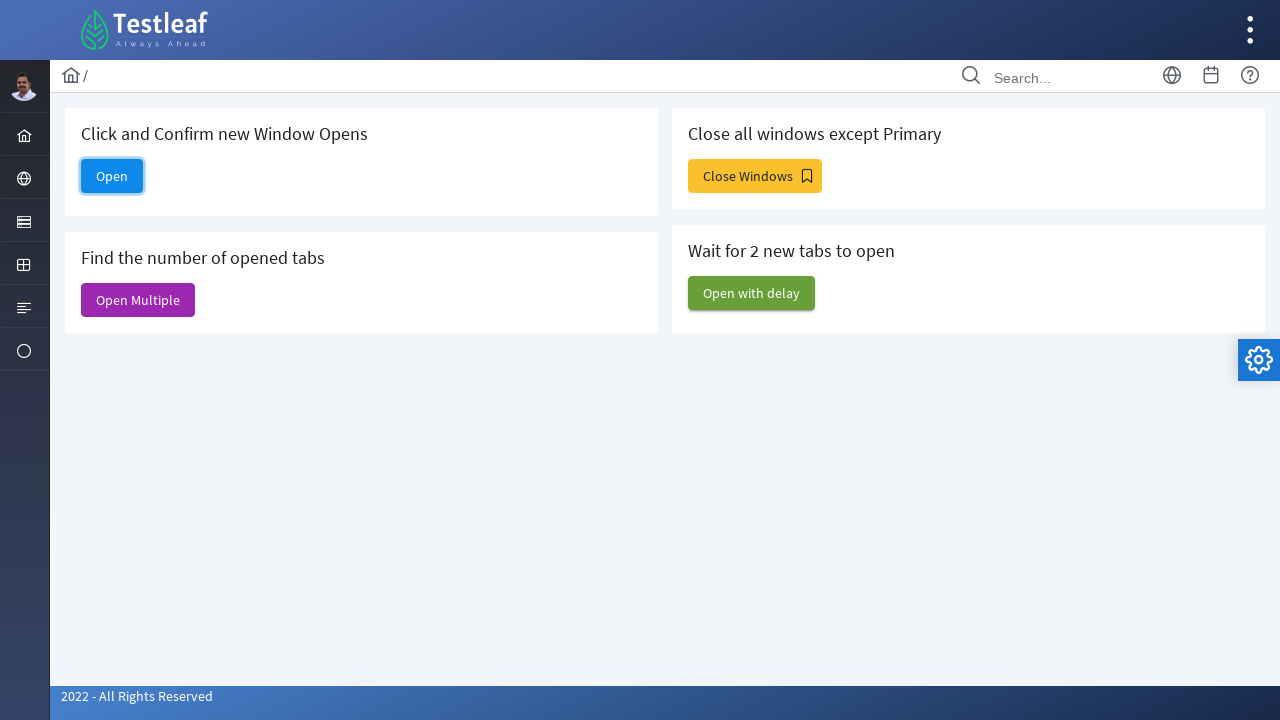

Closed the first new window
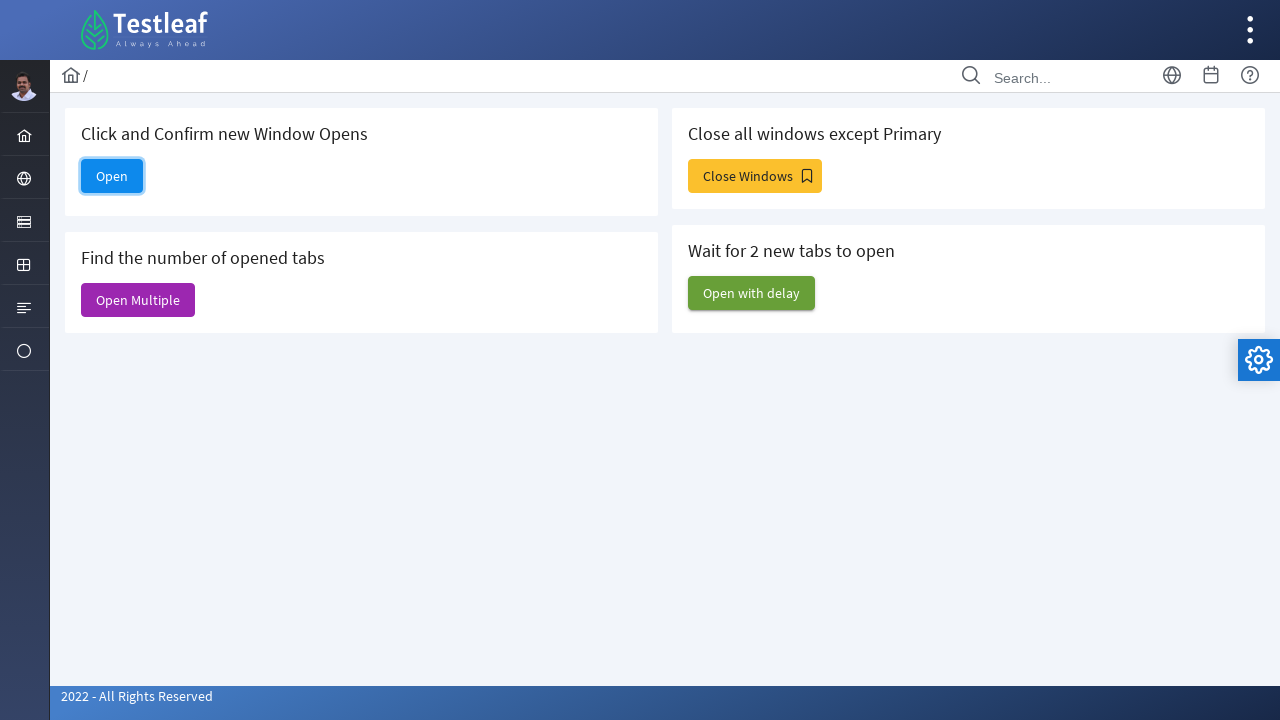

Clicked second button to open new window at (138, 300) on xpath=//button[@class='ui-button ui-widget ui-state-default ui-corner-all ui-but
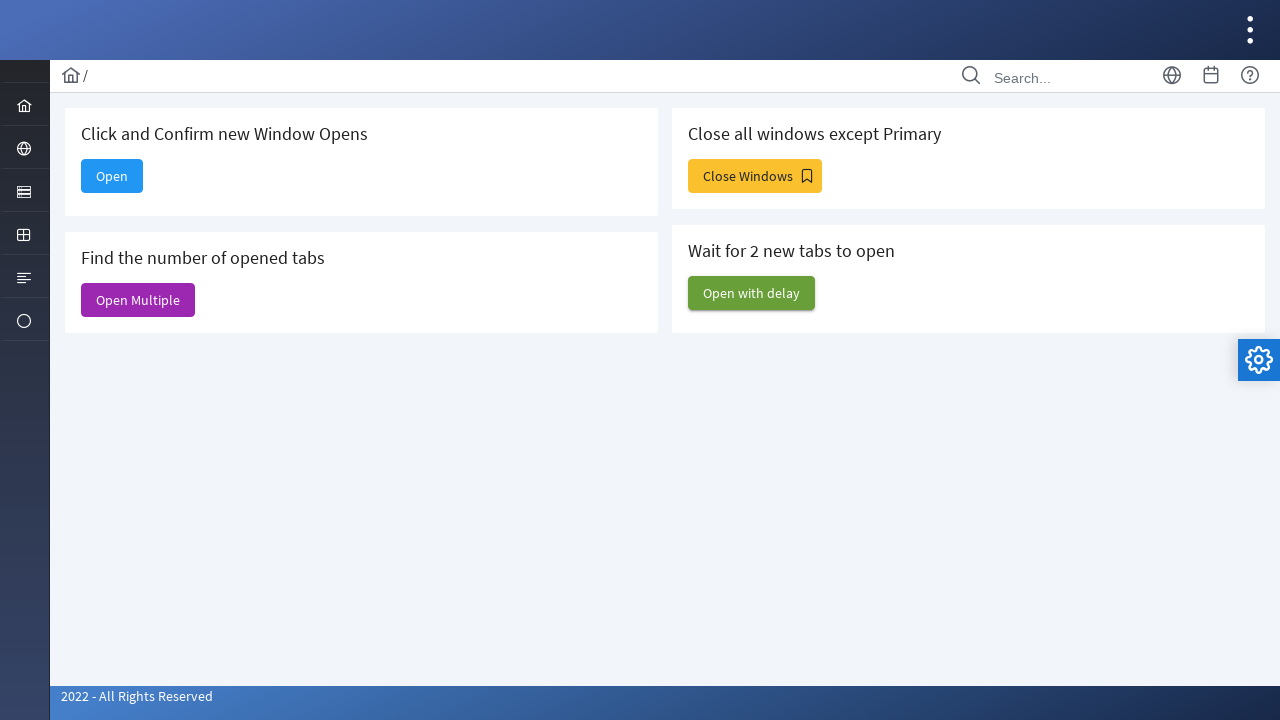

Waited 2 seconds for pages to load
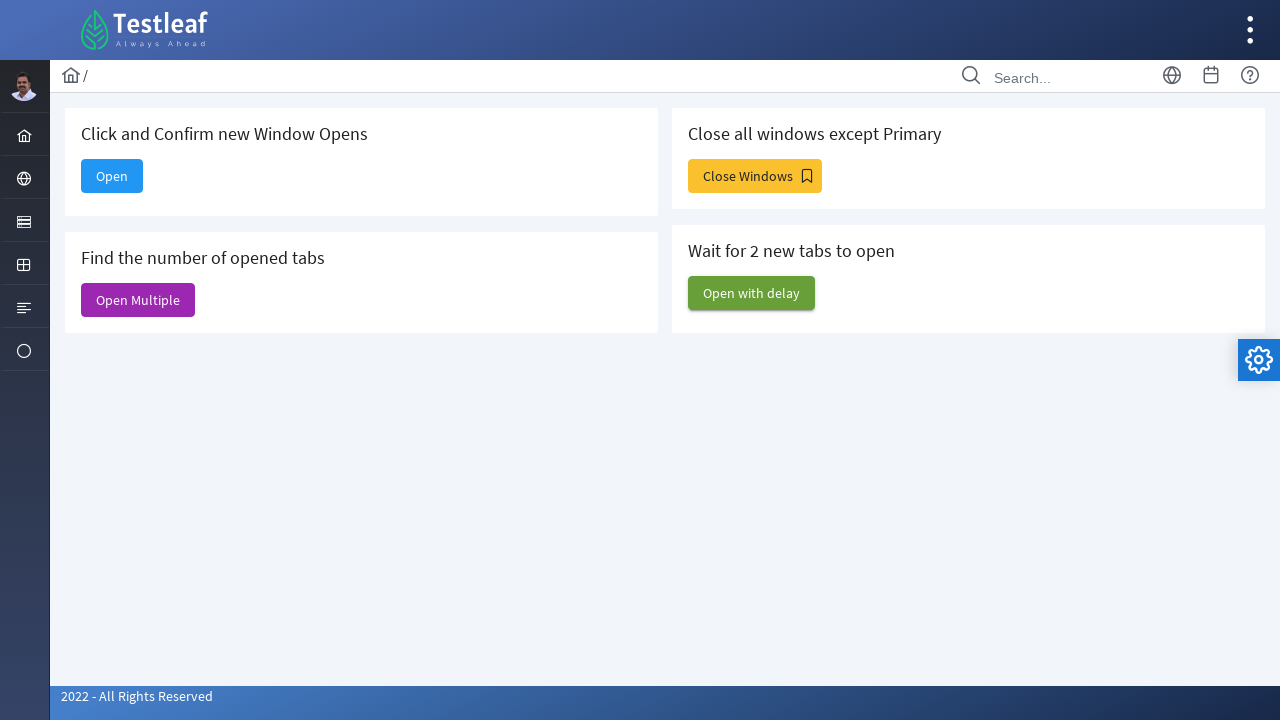

Total number of windows opened is 6
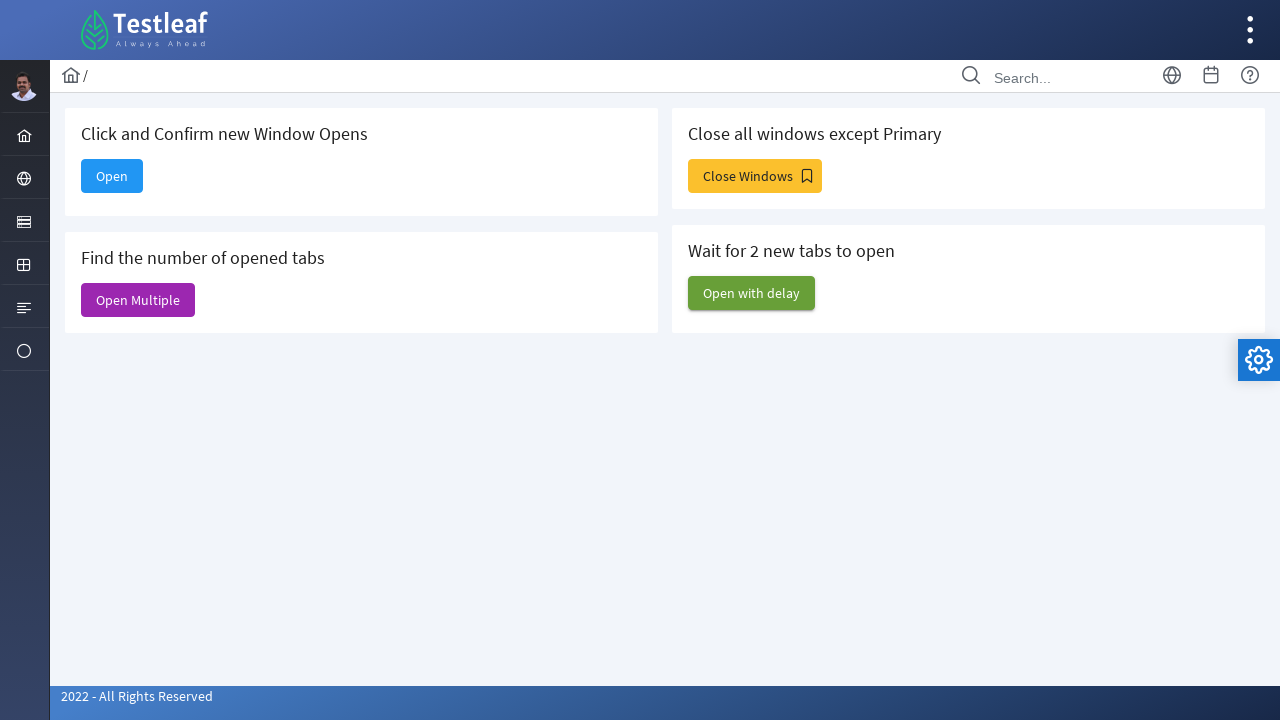

Closed all windows except the primary one
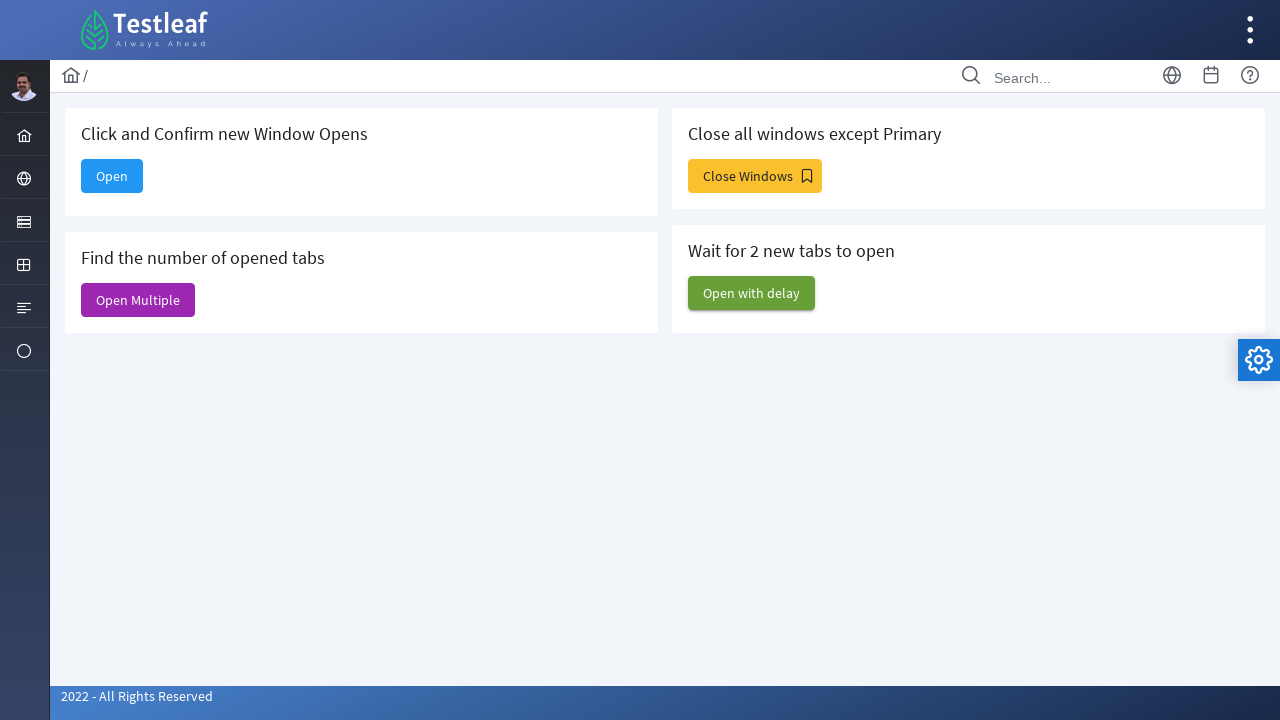

Clicked third button to open new window at (755, 176) on xpath=//button[@class='ui-button ui-widget ui-state-default ui-corner-all ui-but
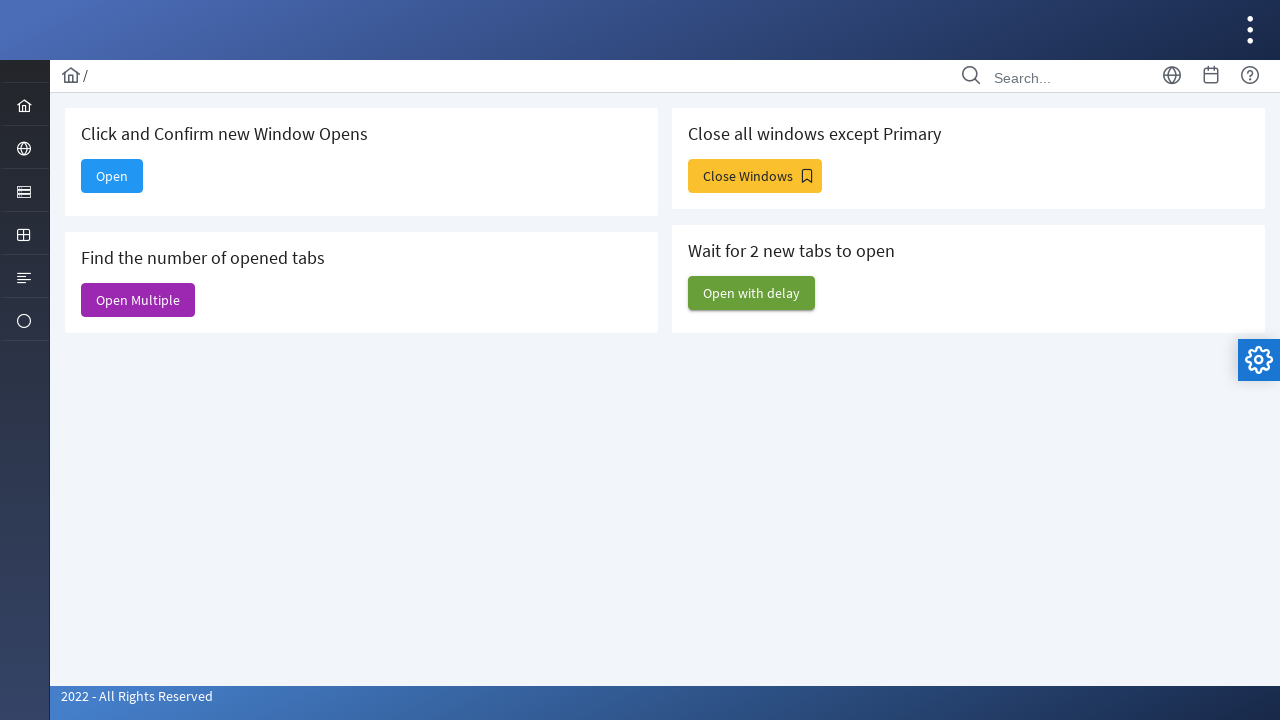

Waited 2 seconds for pages to load
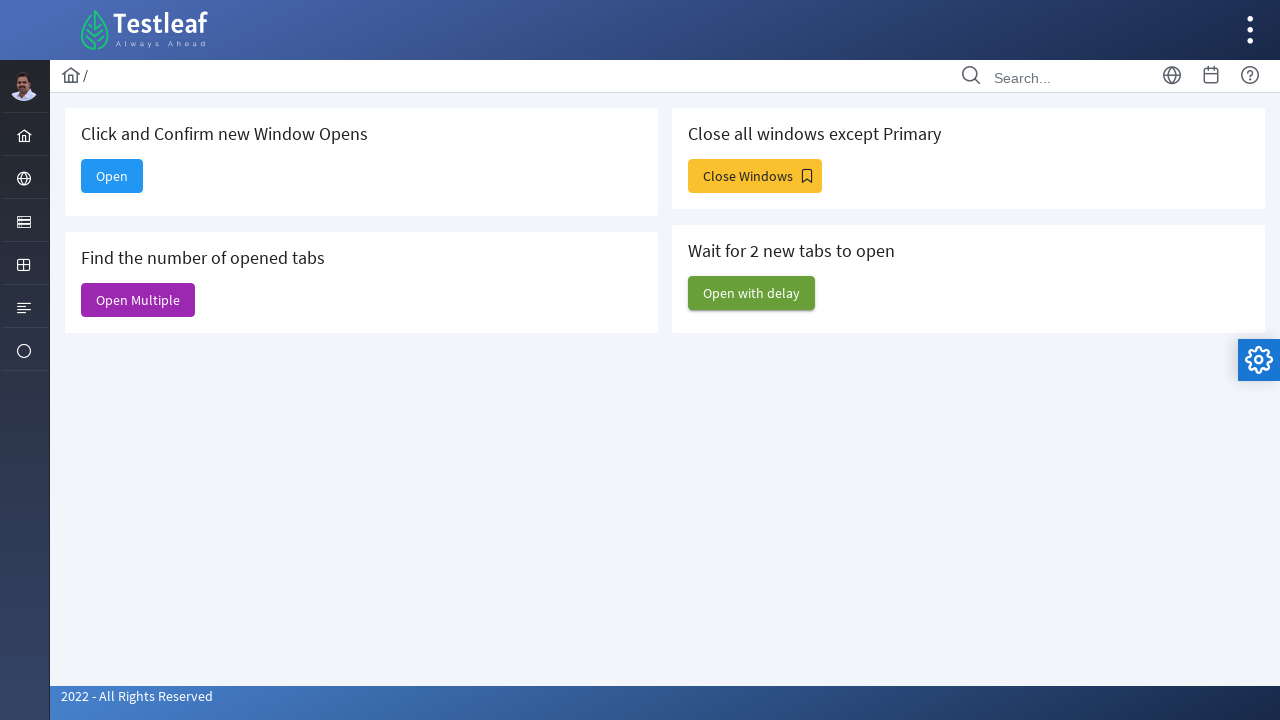

Retrieved all open pages, count: 4
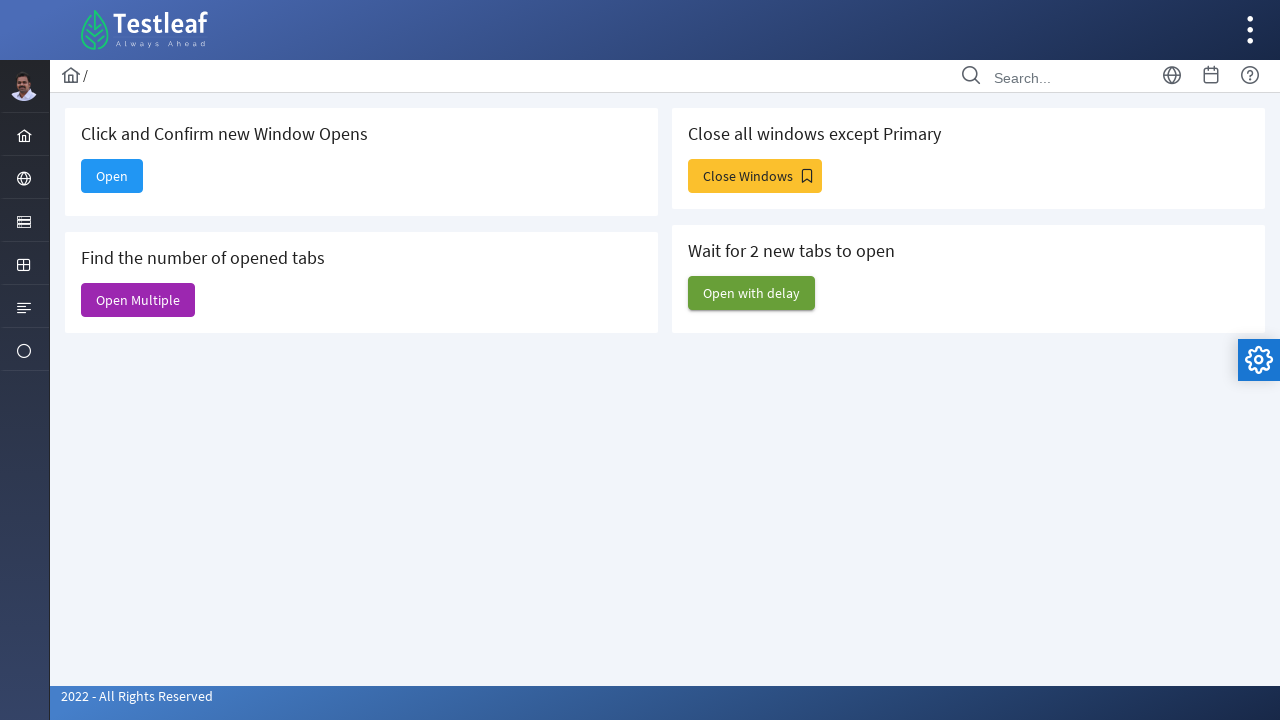

Closed all windows except the primary one
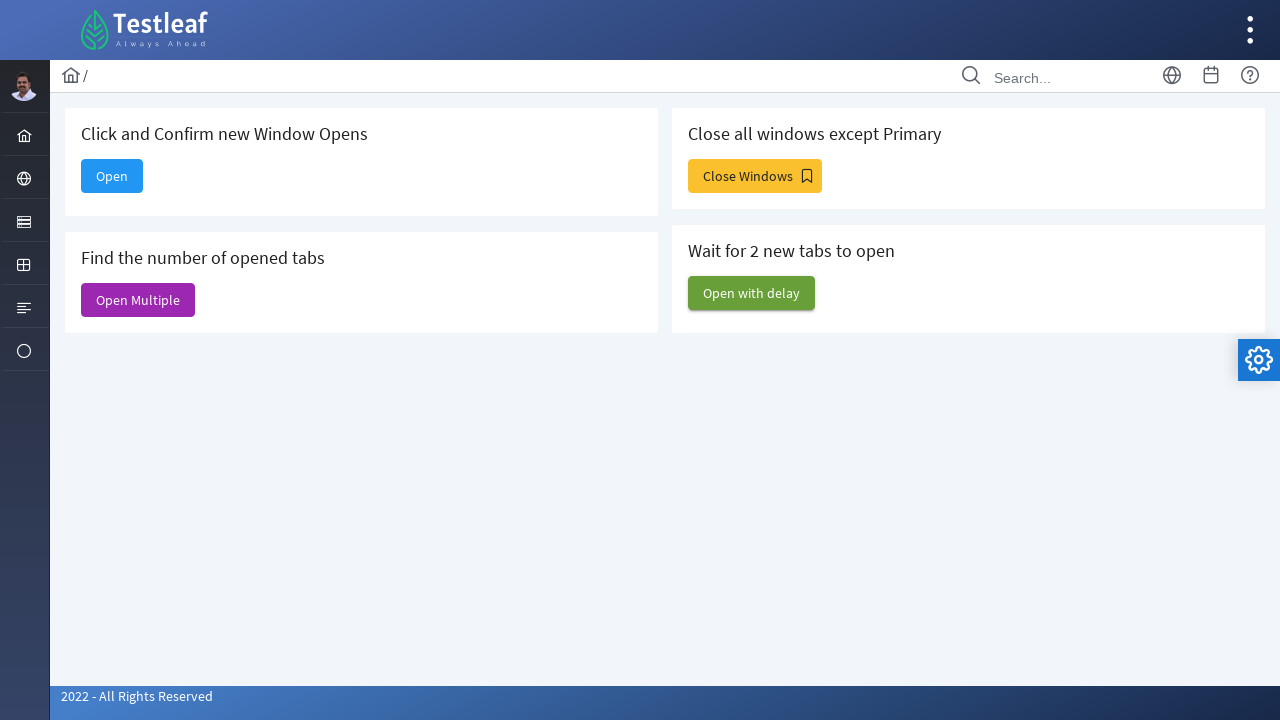

Clicked fourth button to open new windows at (752, 293) on xpath=//button[@class='ui-button ui-widget ui-state-default ui-corner-all ui-but
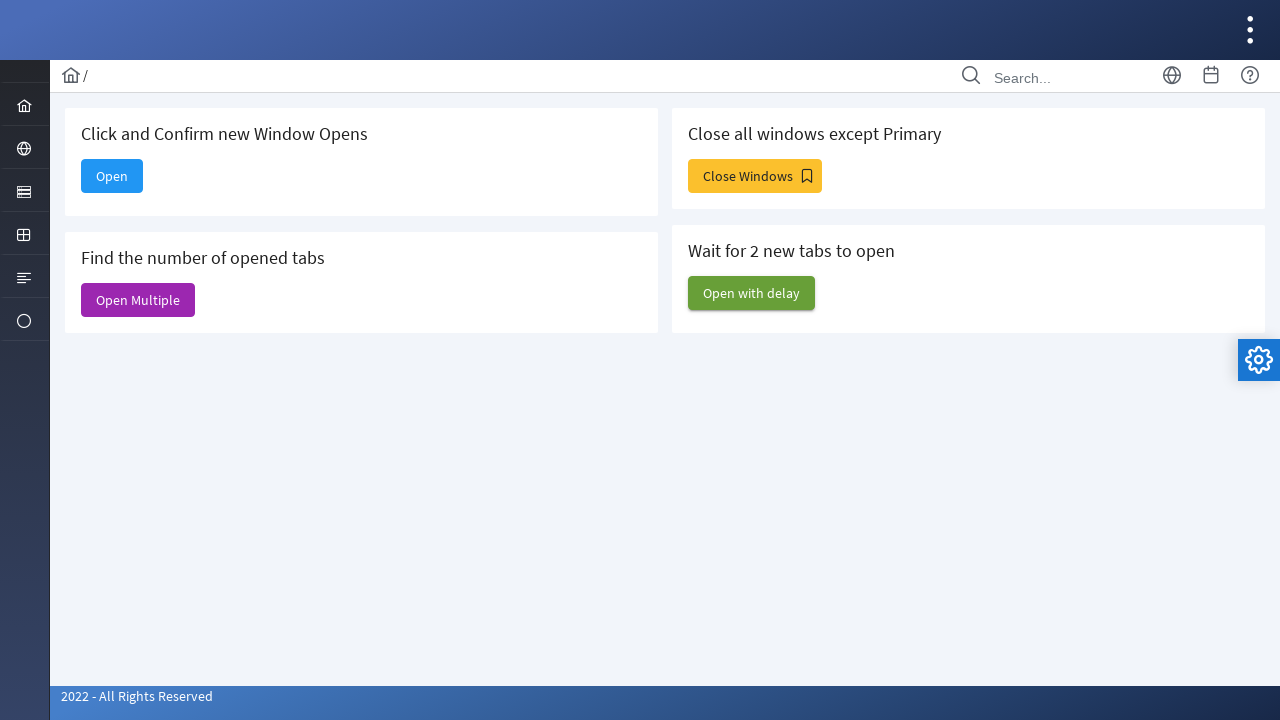

Waited 2 seconds for pages to load
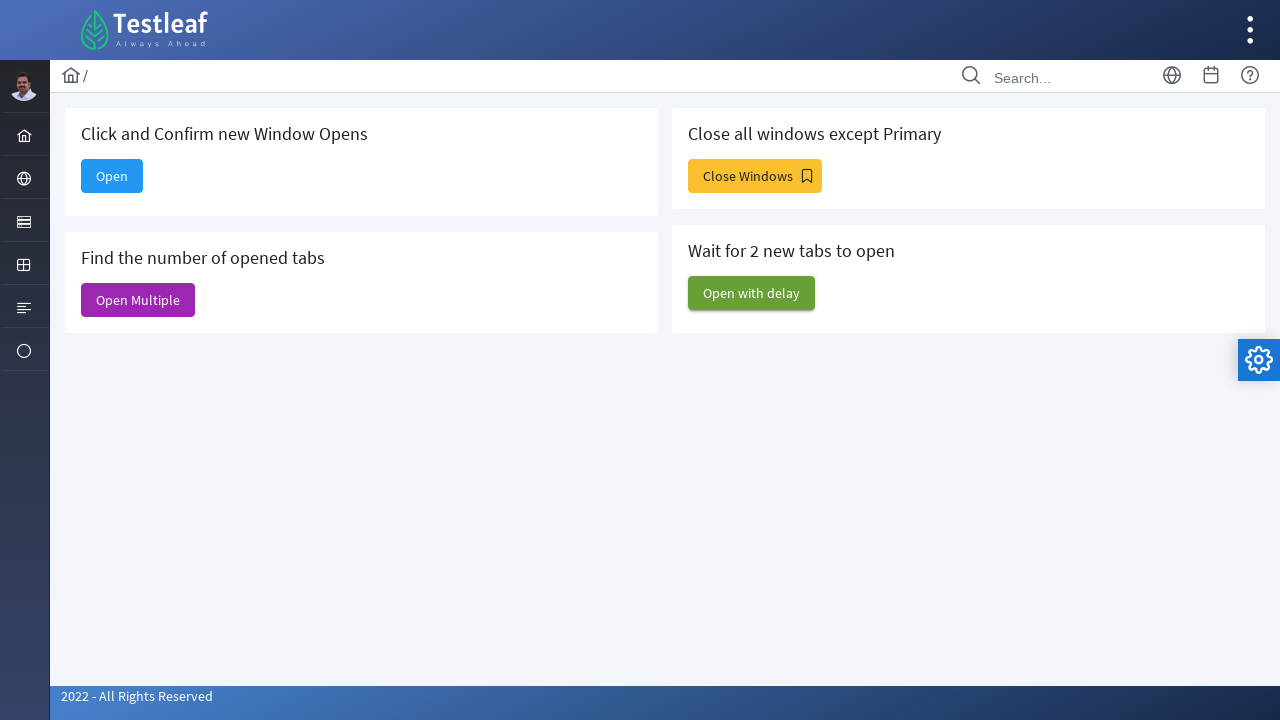

Retrieved all open pages, count: 3
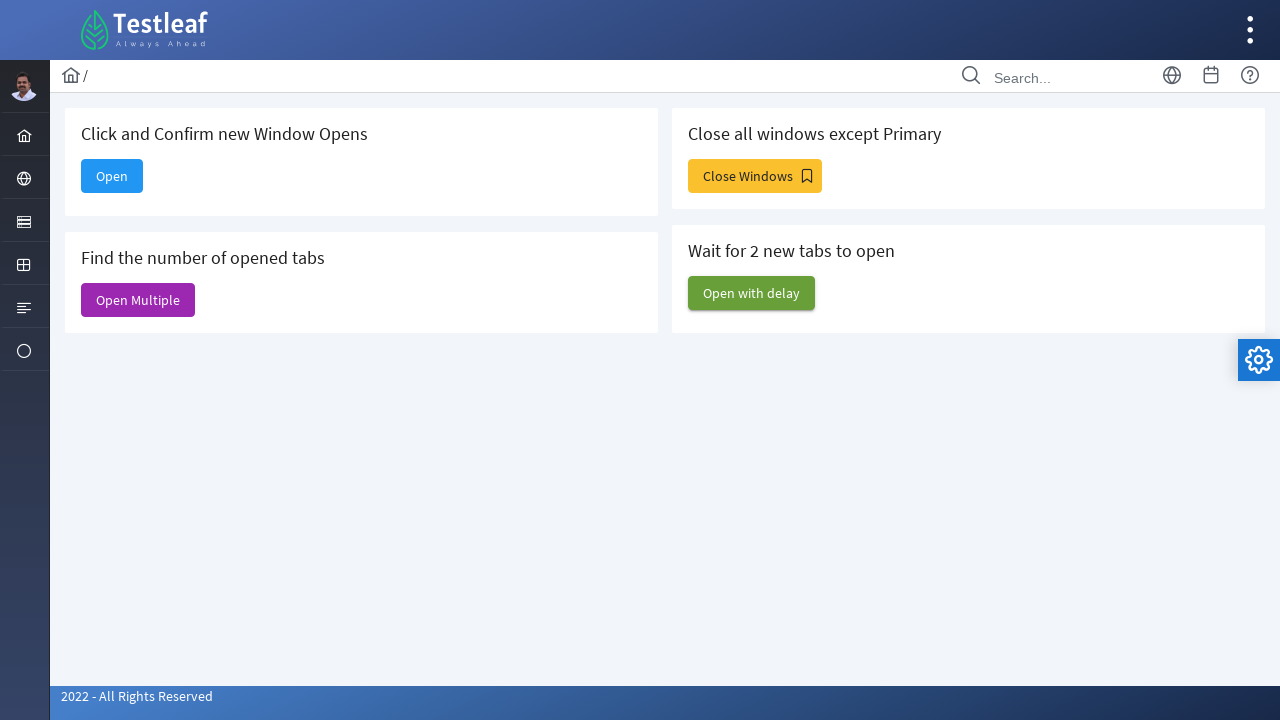

Verified that two new windows were opened (total 3 pages)
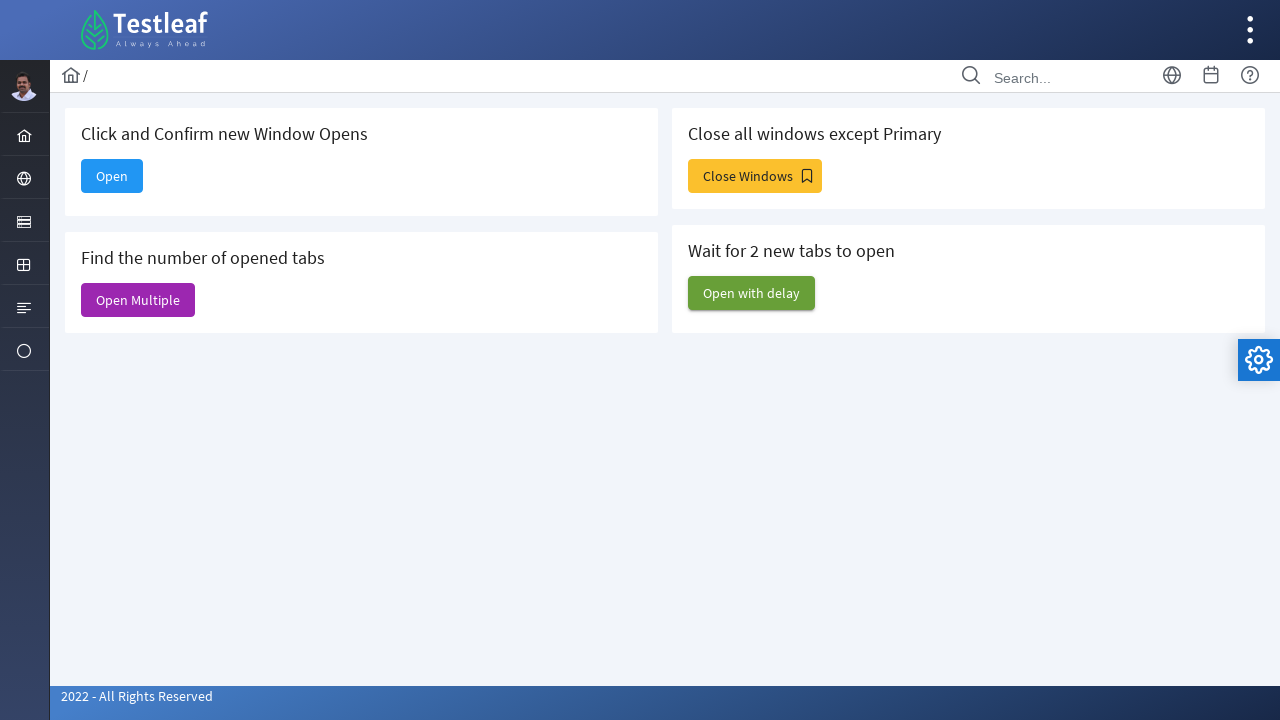

Closed all windows except the main window
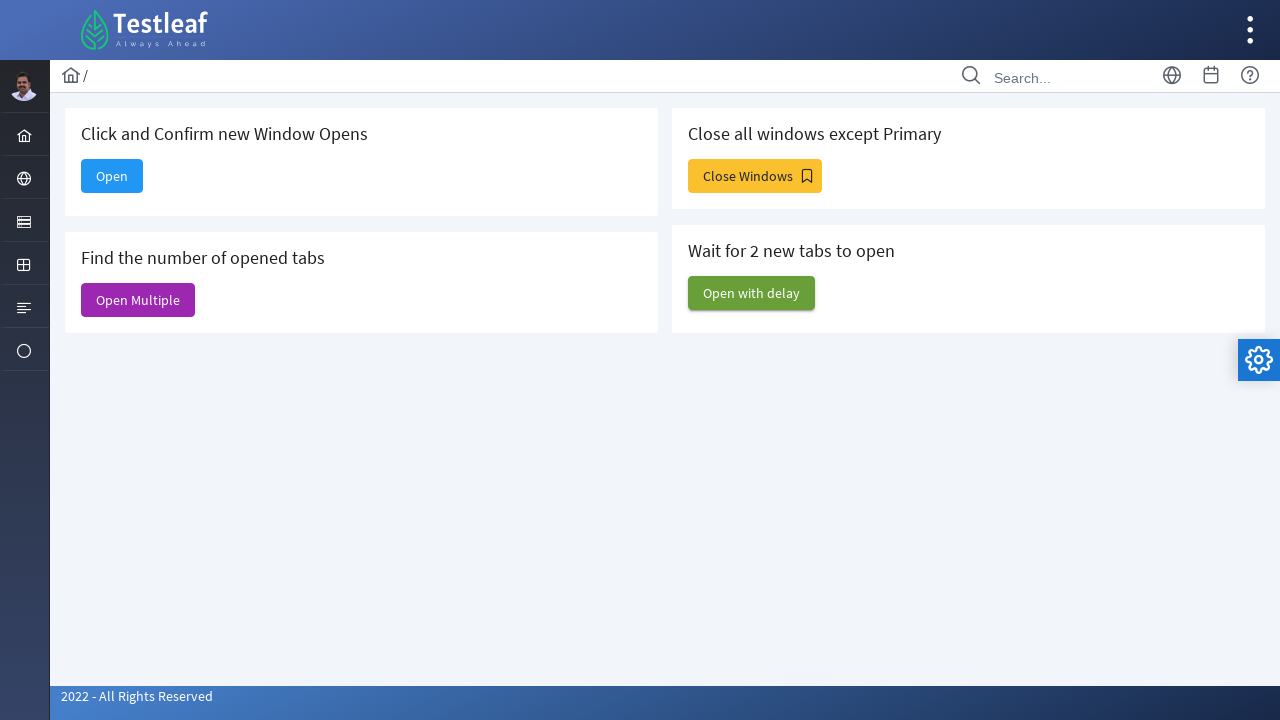

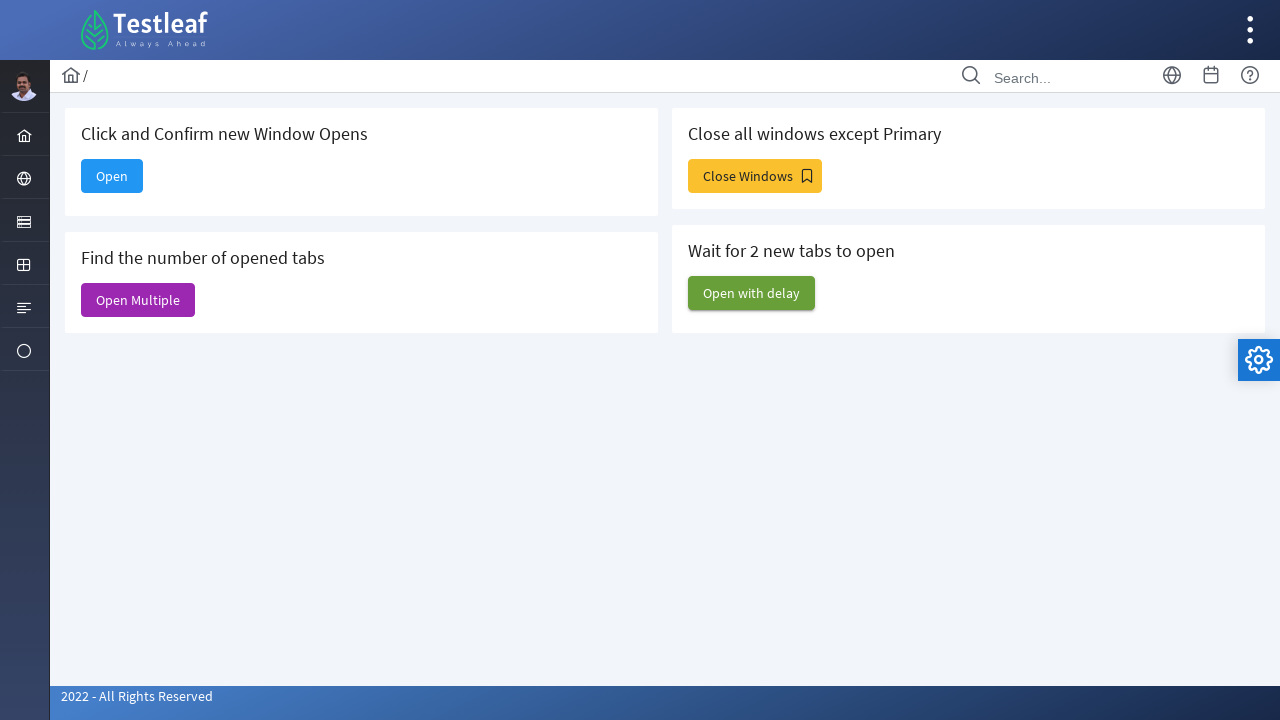